Tests the jQuery UI selectable widget by switching to an iframe and selecting every other item in a list while holding the Control key to demonstrate multi-select functionality

Starting URL: http://jqueryui.com/selectable/

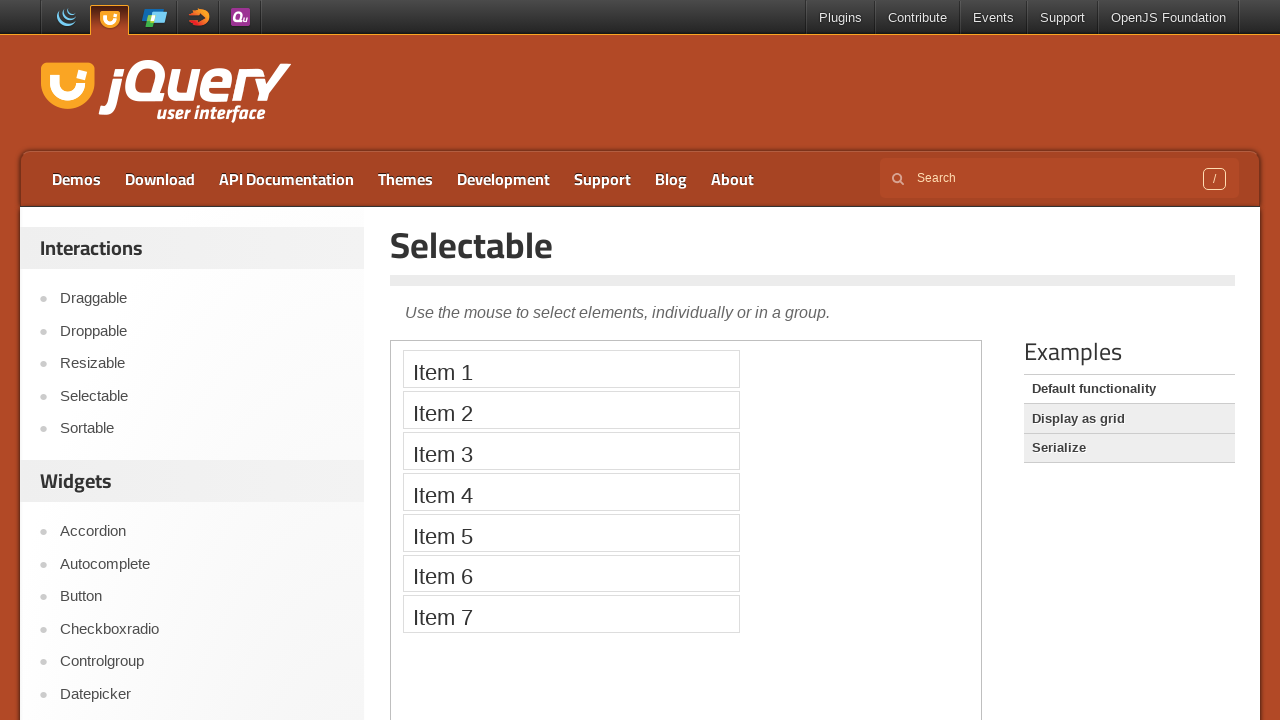

Located the iframe containing the selectable demo
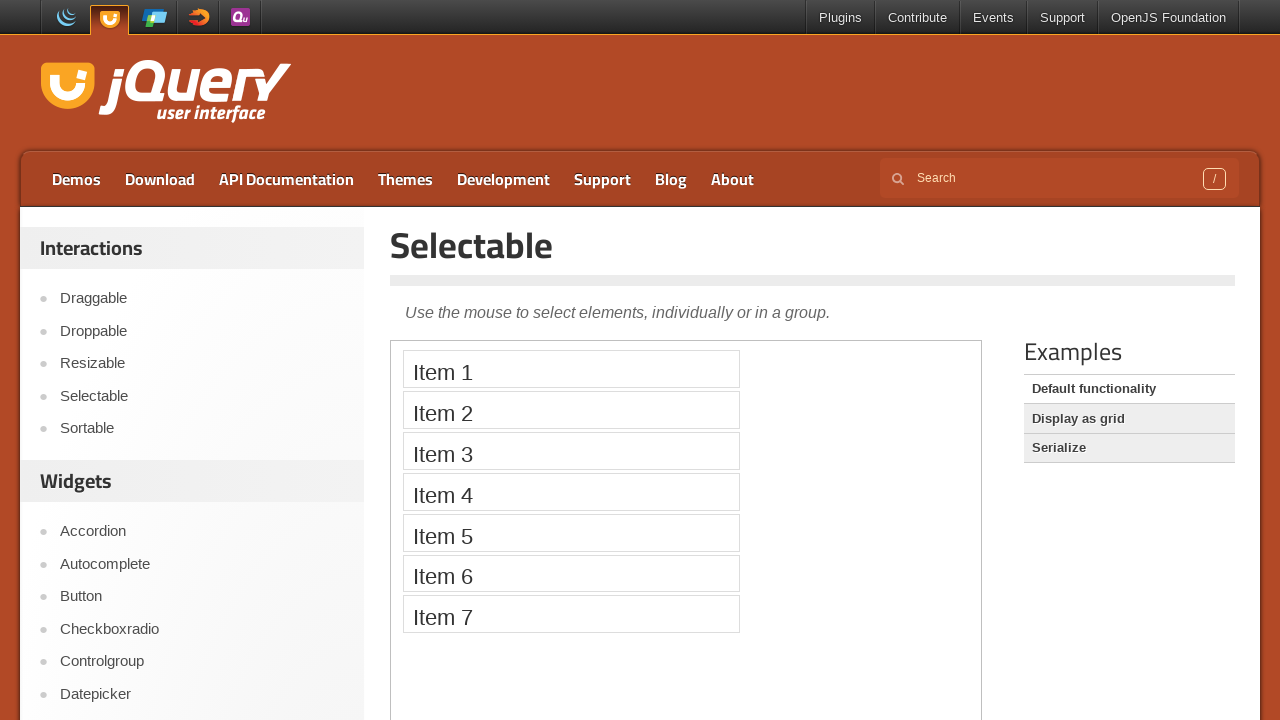

Selectable list is now visible
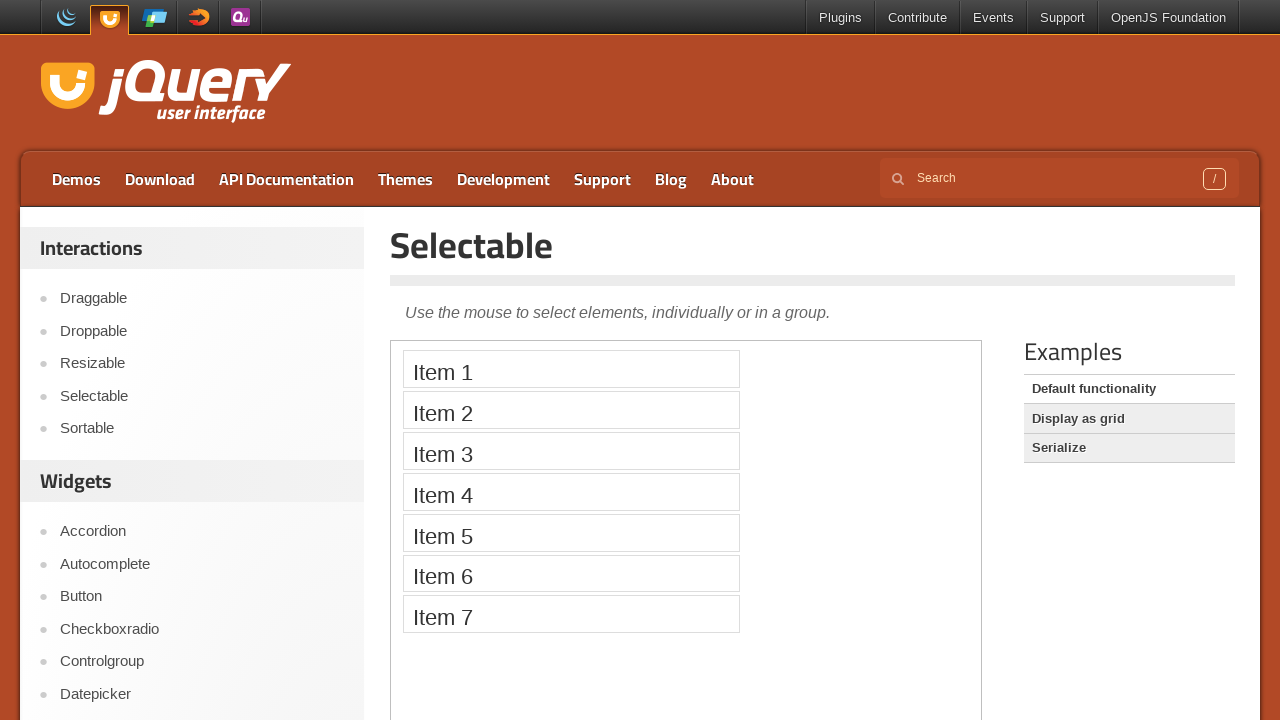

Located all list items in the selectable
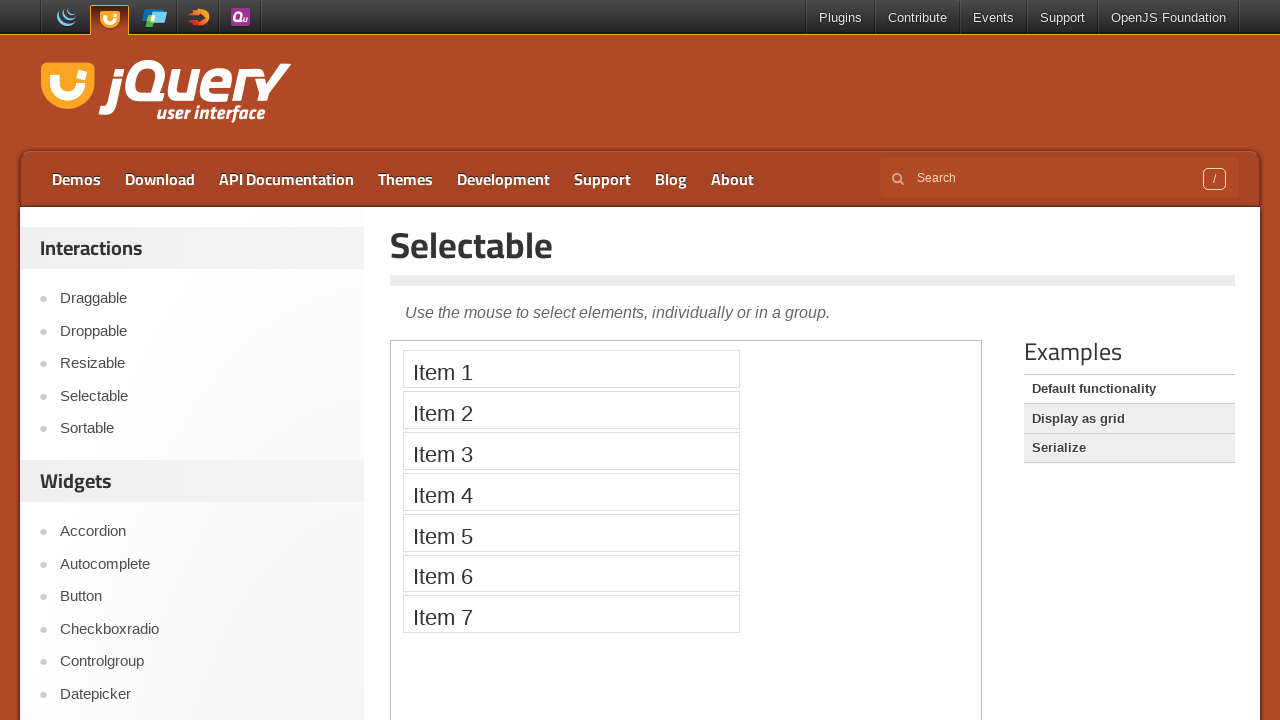

Found 7 list items in the selectable
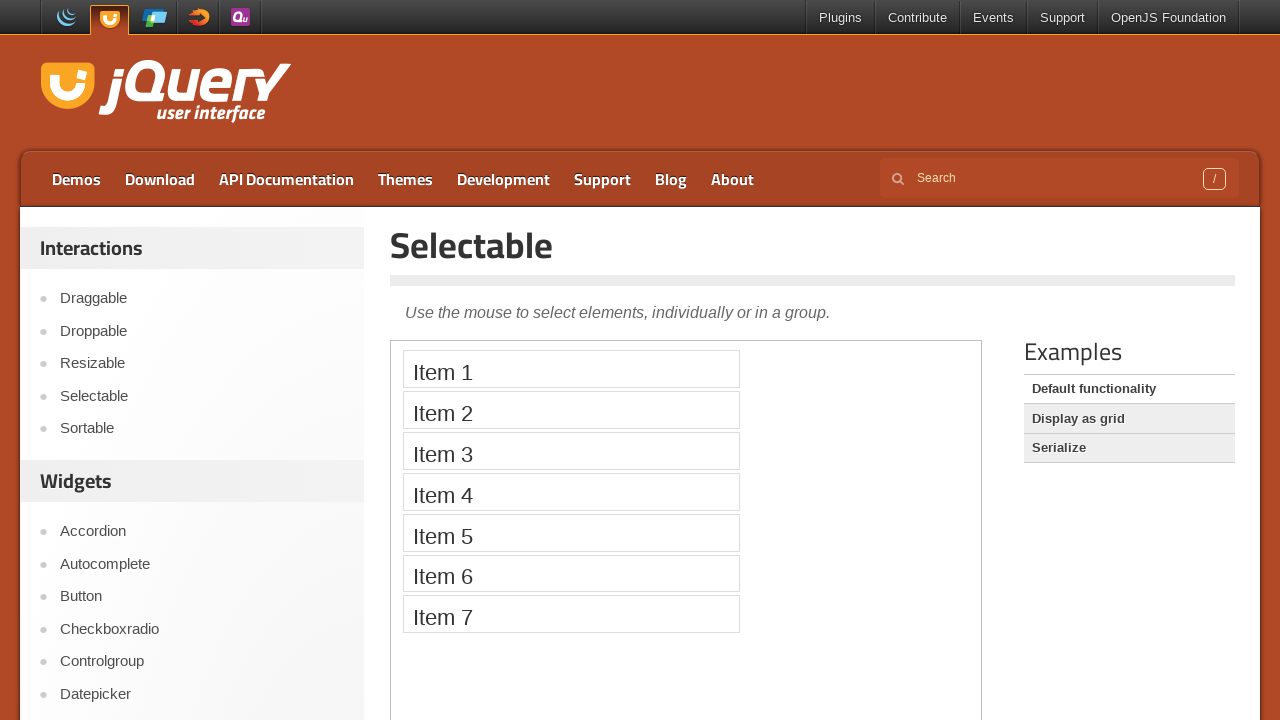

Control+clicked item 0 to add to selection at (571, 369) on iframe >> nth=0 >> internal:control=enter-frame >> ol#selectable li >> nth=0
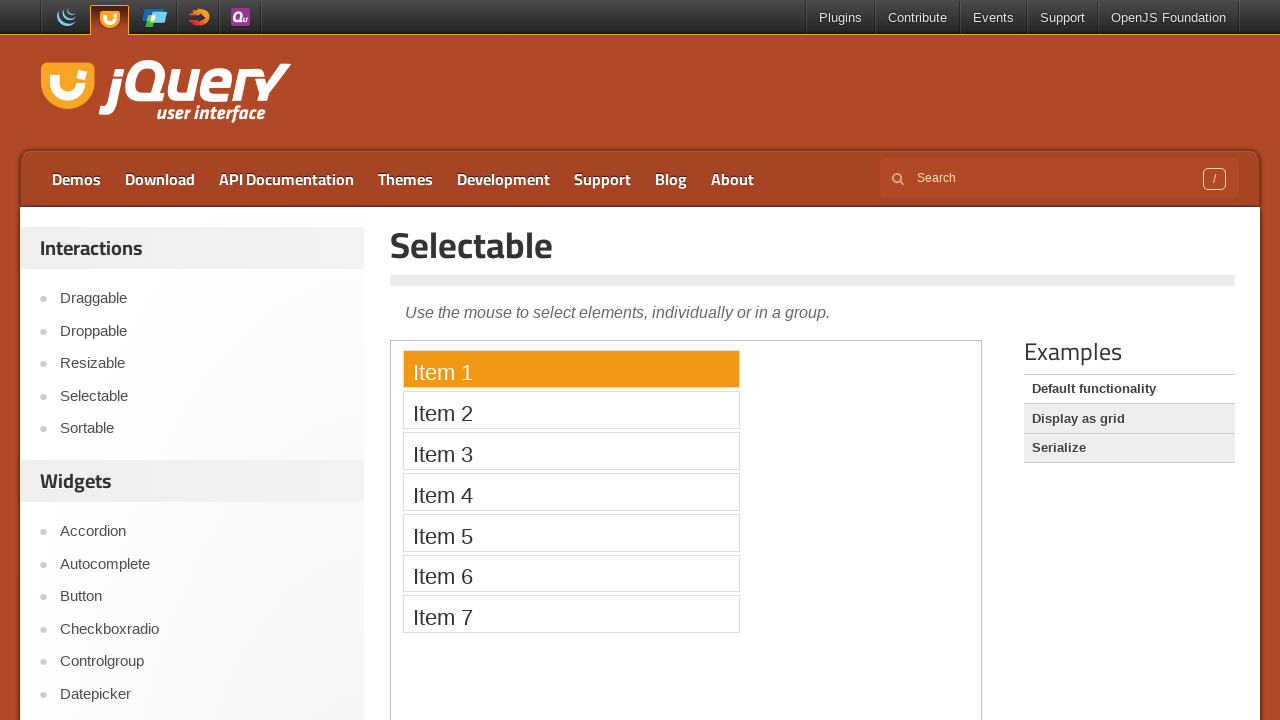

Waited 500ms after selecting item 0
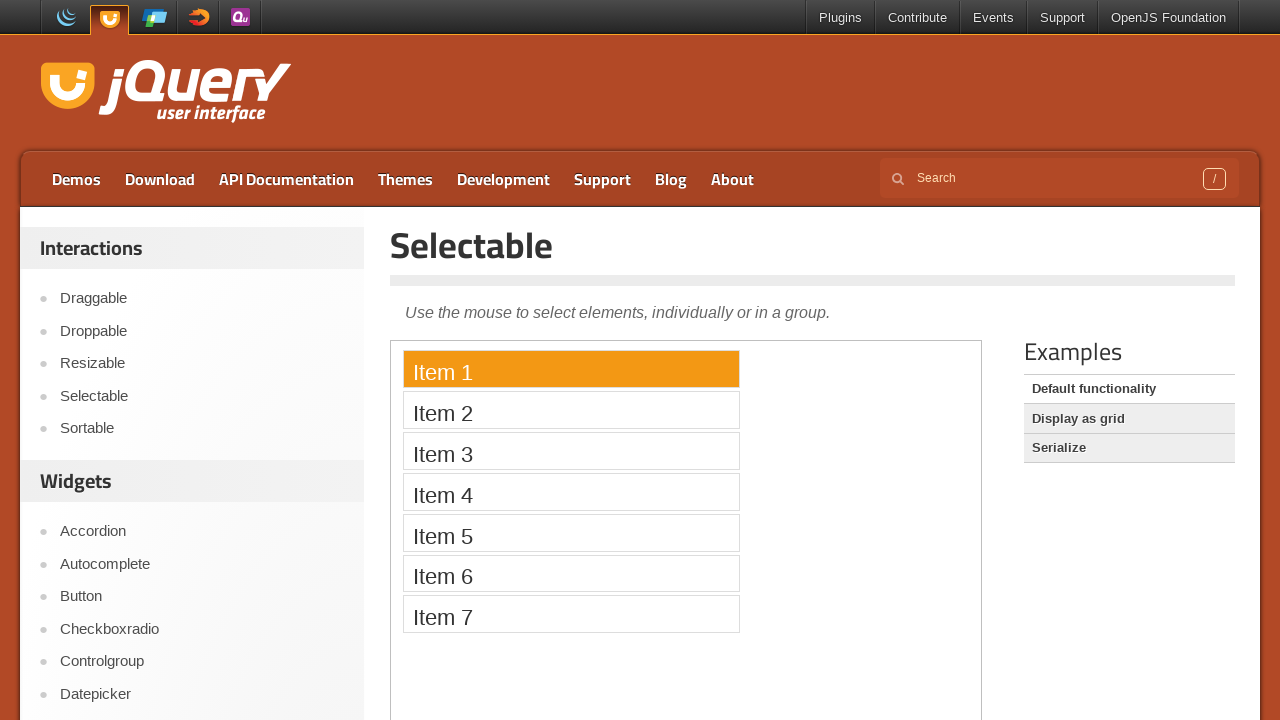

Control+clicked item 2 to add to selection at (571, 451) on iframe >> nth=0 >> internal:control=enter-frame >> ol#selectable li >> nth=2
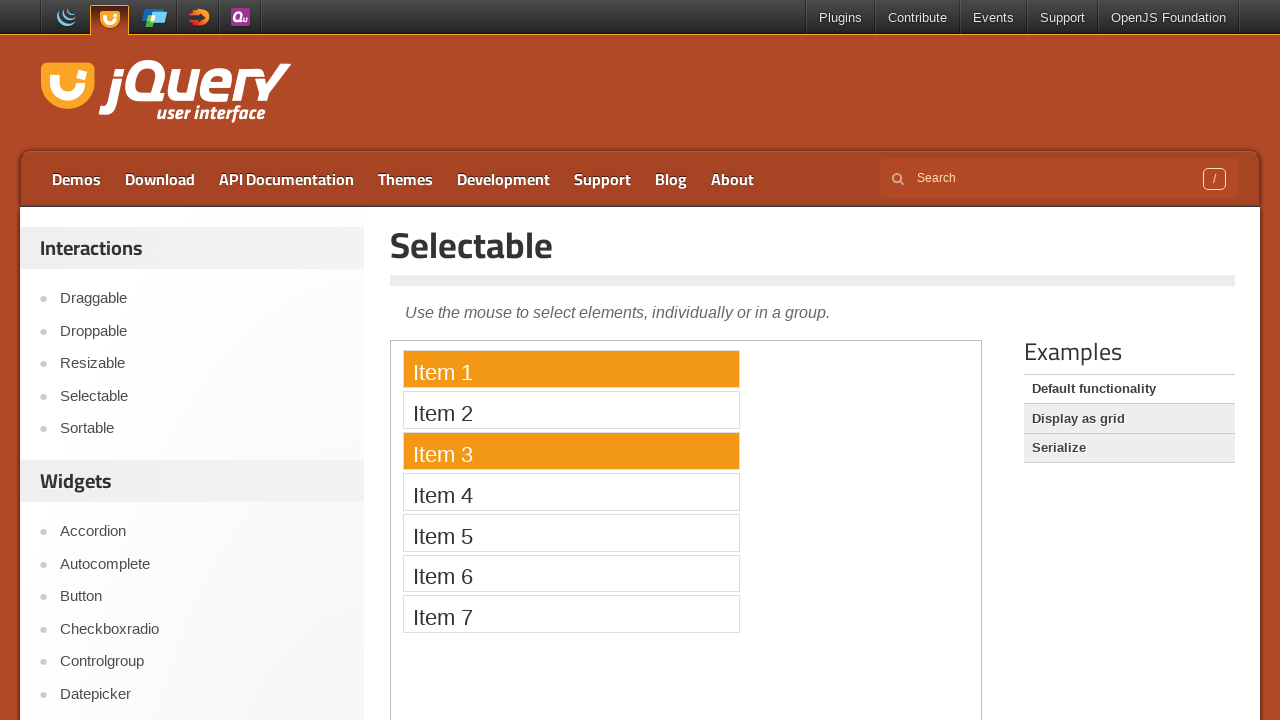

Waited 500ms after selecting item 2
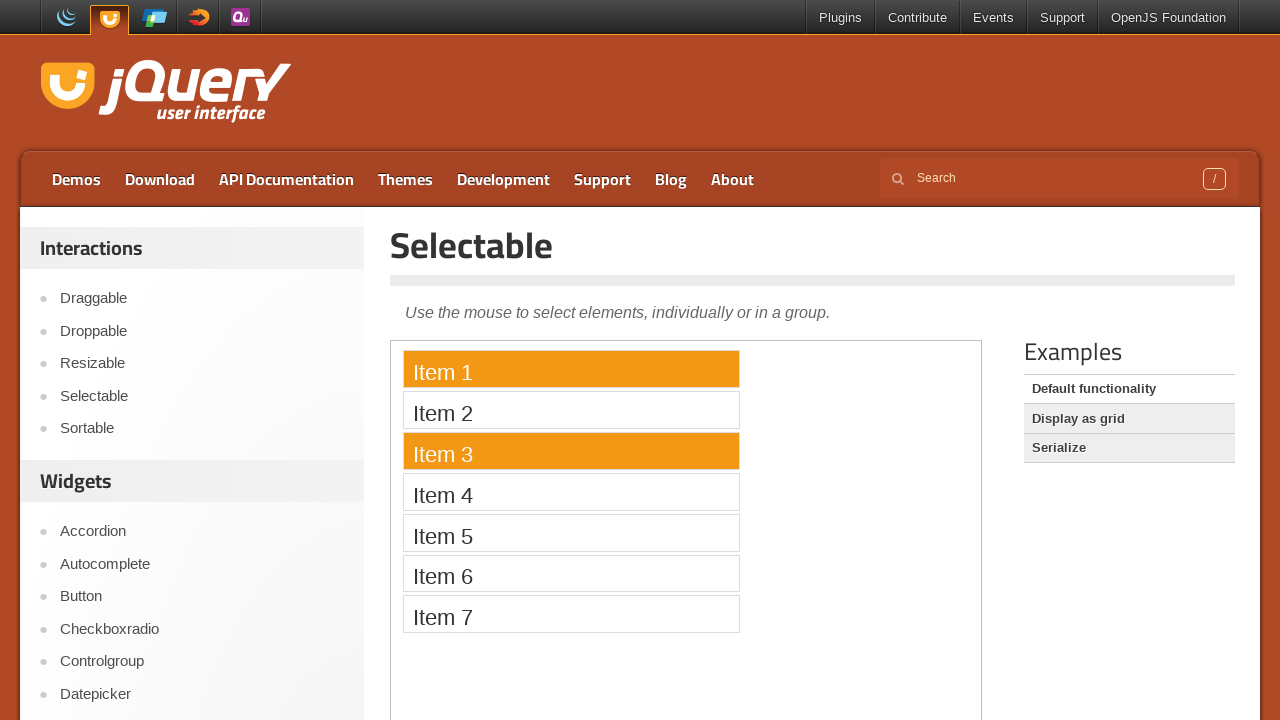

Control+clicked item 4 to add to selection at (571, 532) on iframe >> nth=0 >> internal:control=enter-frame >> ol#selectable li >> nth=4
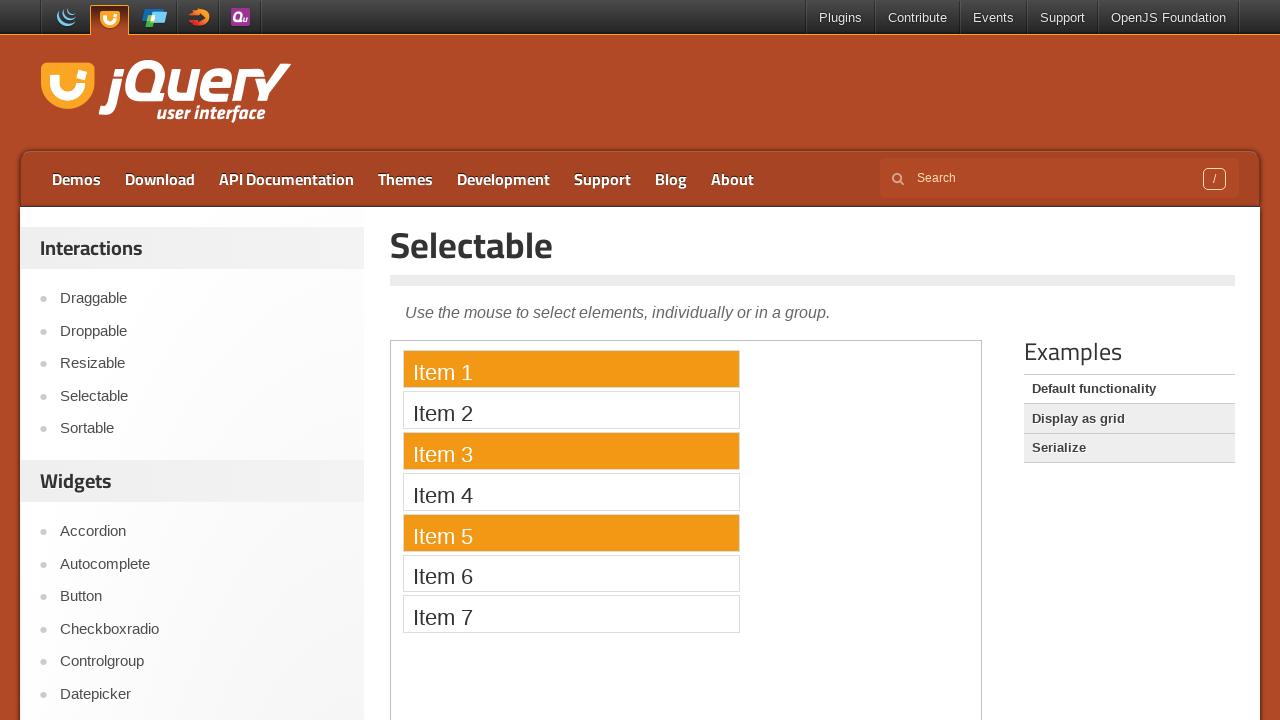

Waited 500ms after selecting item 4
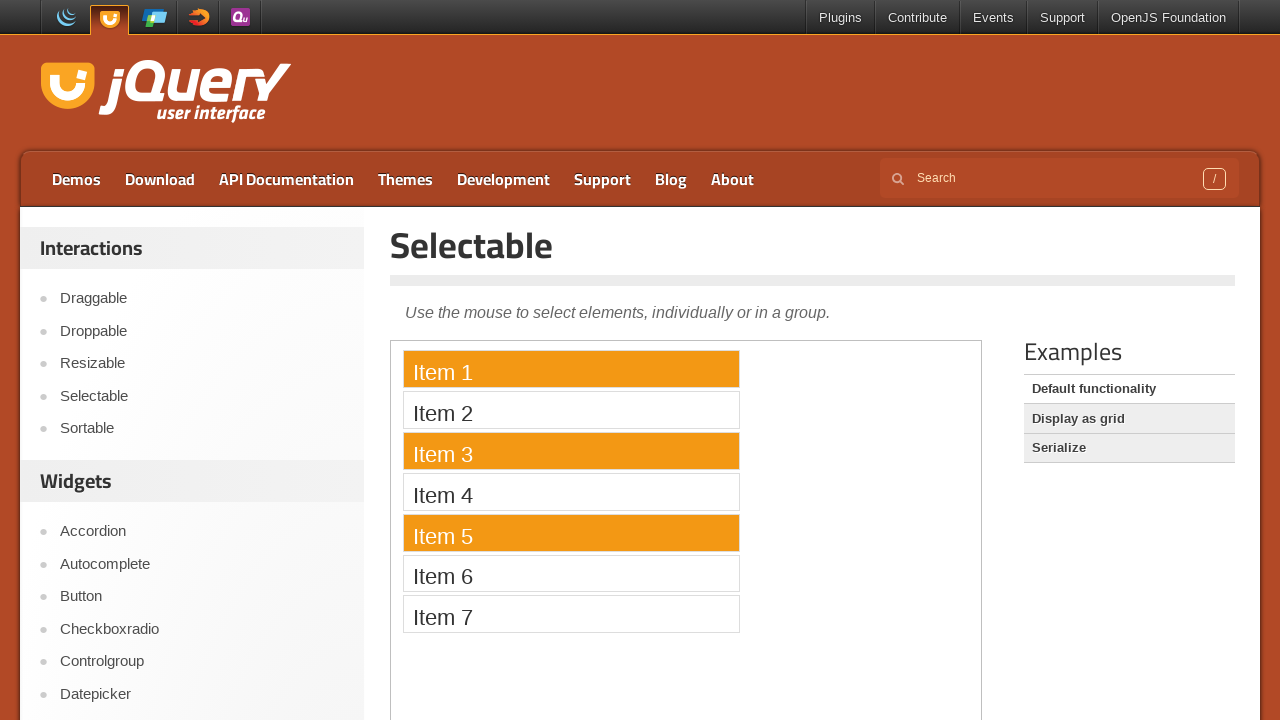

Control+clicked item 6 to add to selection at (571, 614) on iframe >> nth=0 >> internal:control=enter-frame >> ol#selectable li >> nth=6
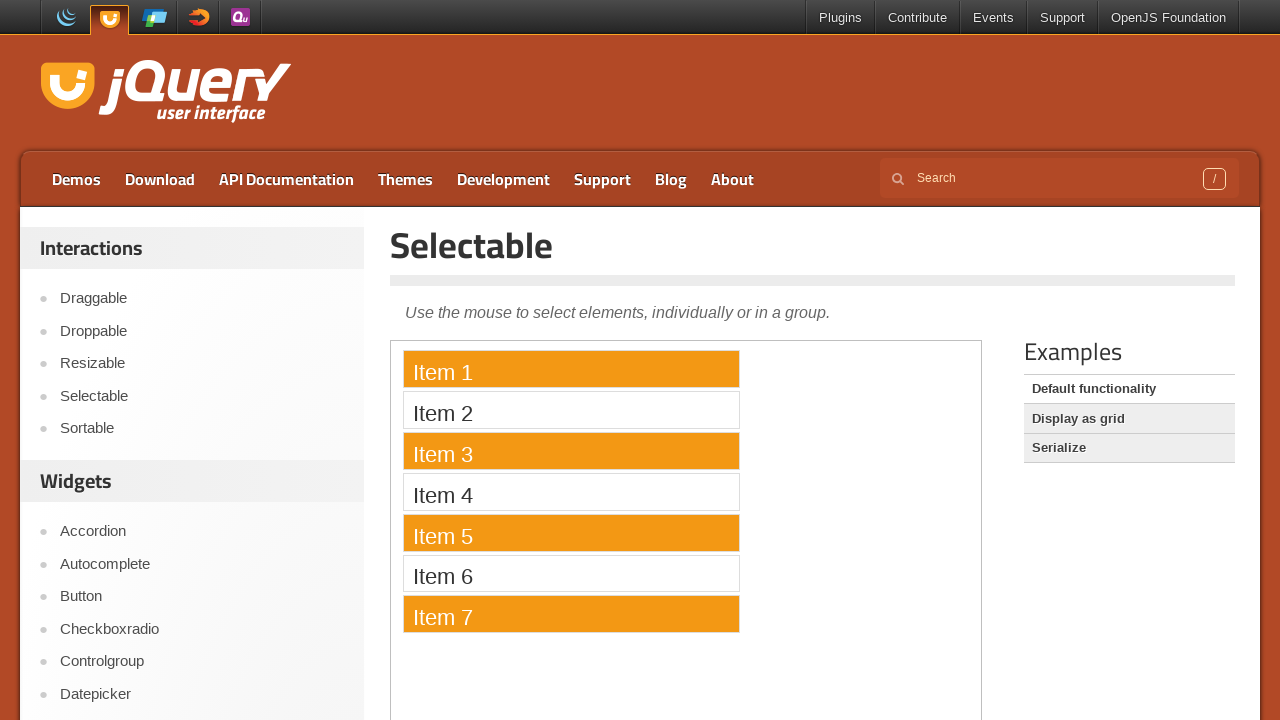

Waited 500ms after selecting item 6
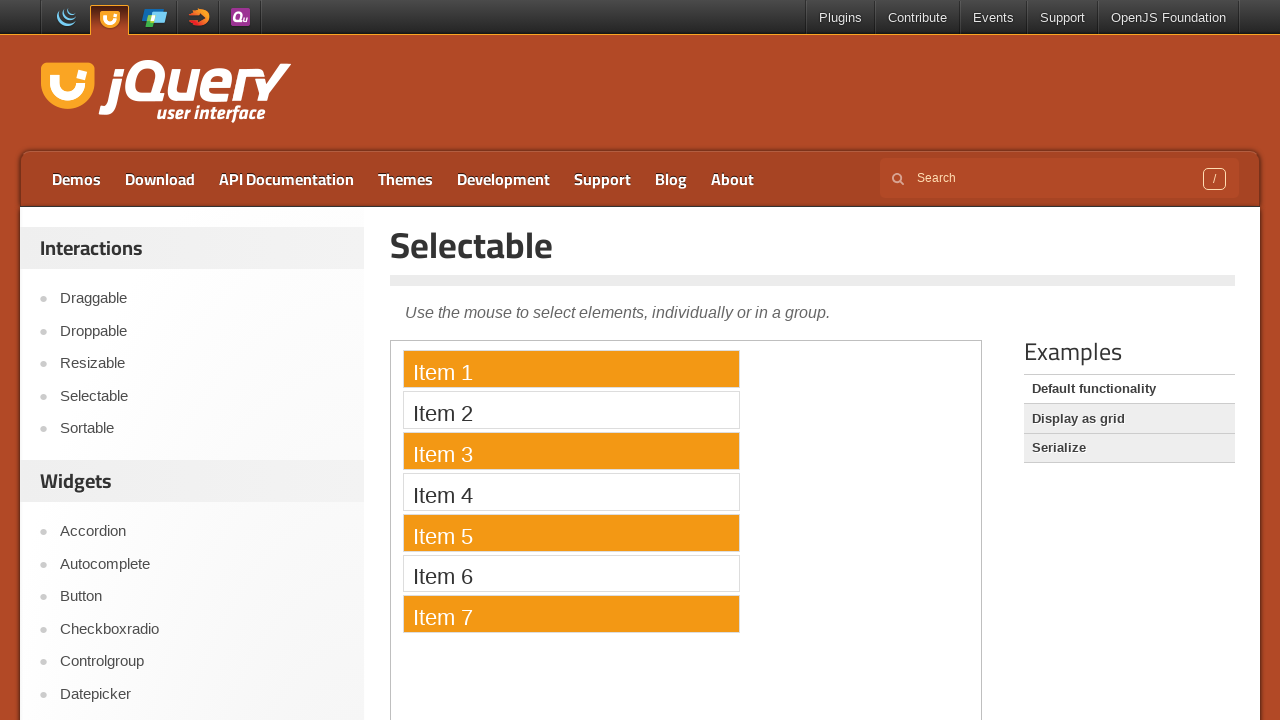

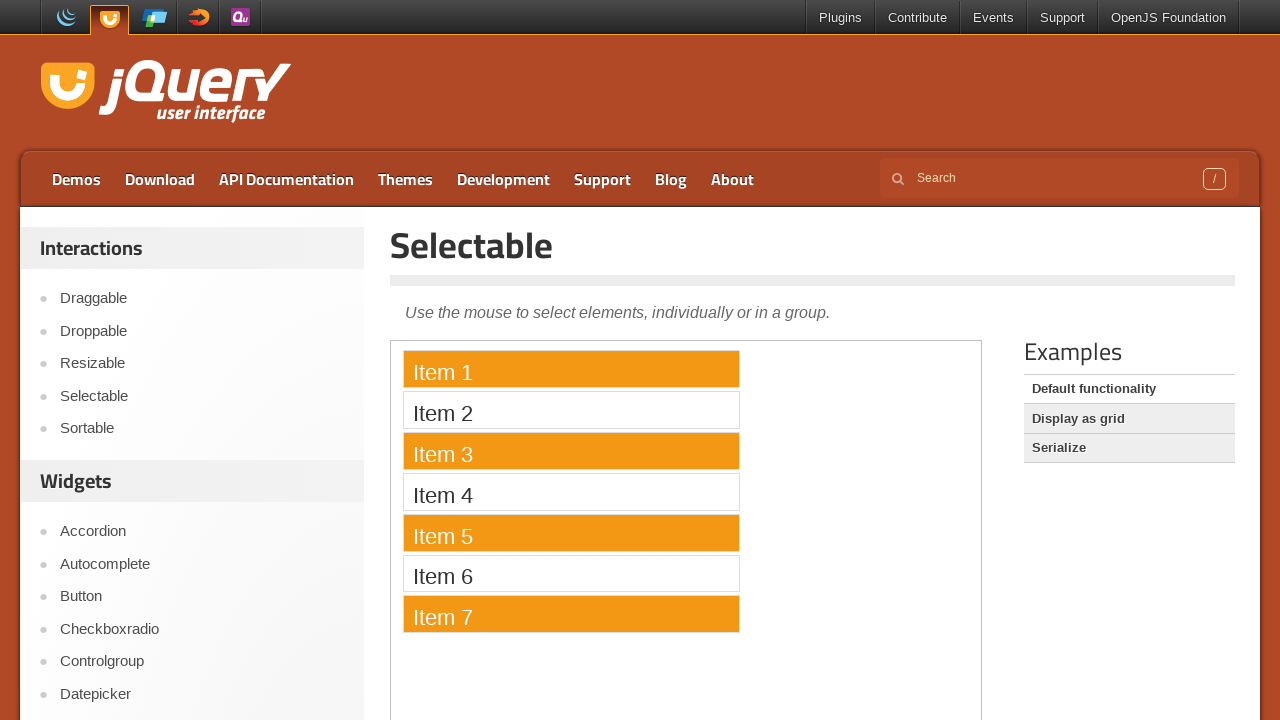